Tests that edits are cancelled when pressing Escape key

Starting URL: https://demo.playwright.dev/todomvc

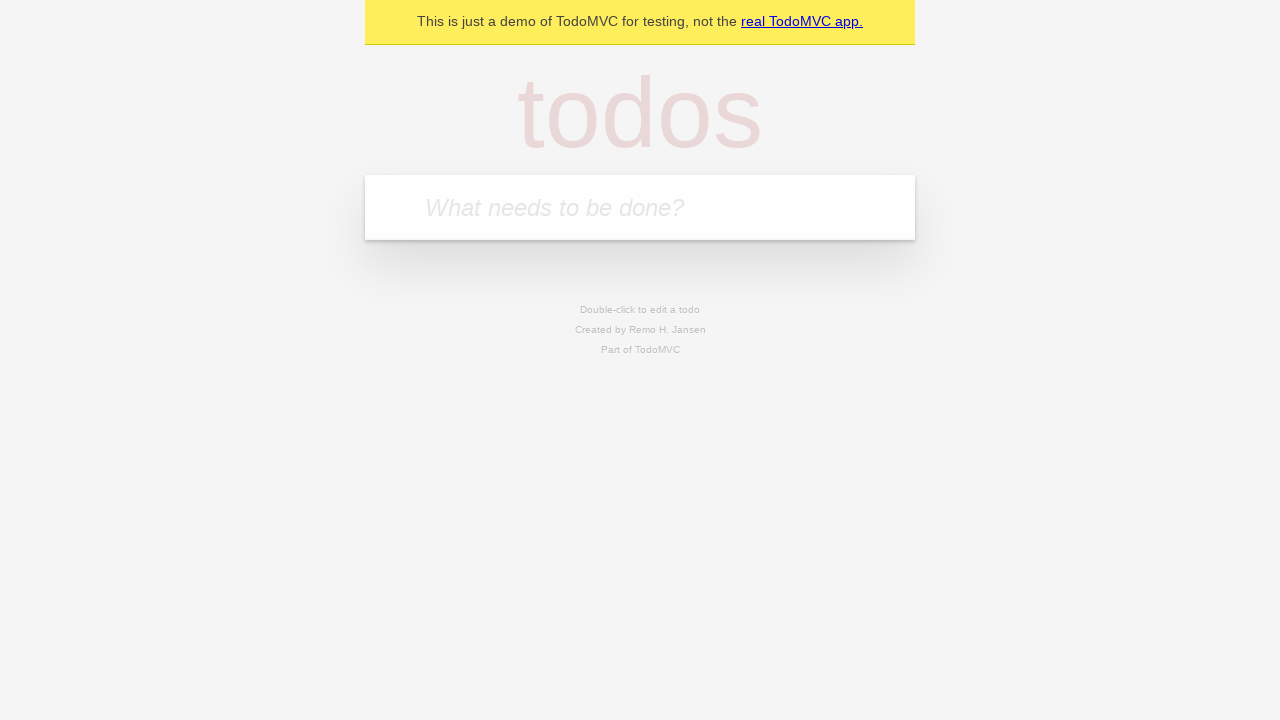

Filled todo input with 'buy some cheese' on internal:attr=[placeholder="What needs to be done?"i]
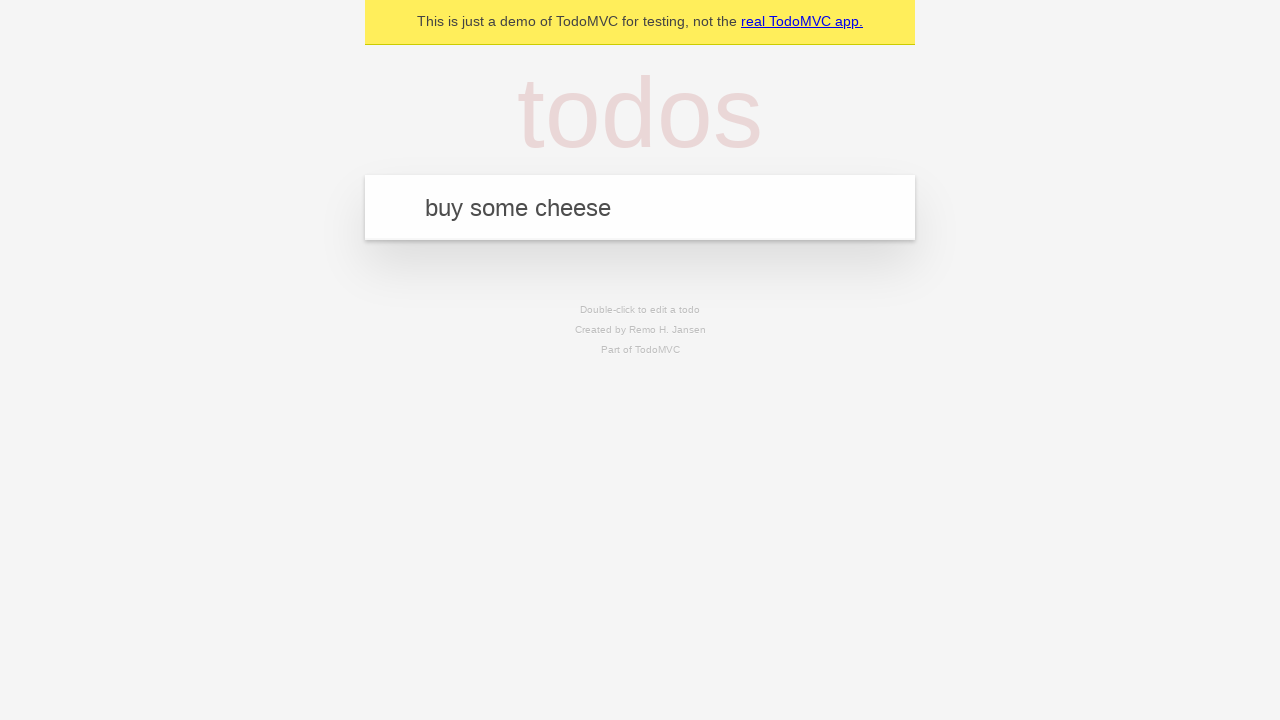

Pressed Enter to create todo 'buy some cheese' on internal:attr=[placeholder="What needs to be done?"i]
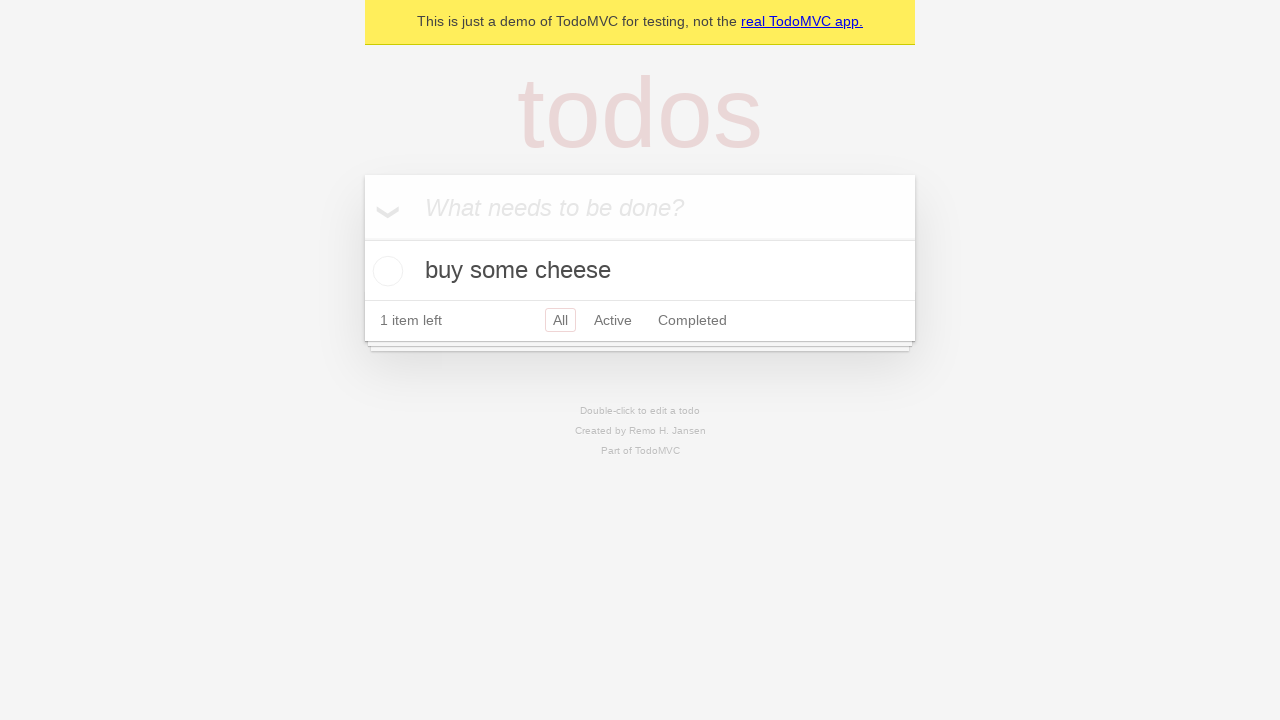

Filled todo input with 'feed the cat' on internal:attr=[placeholder="What needs to be done?"i]
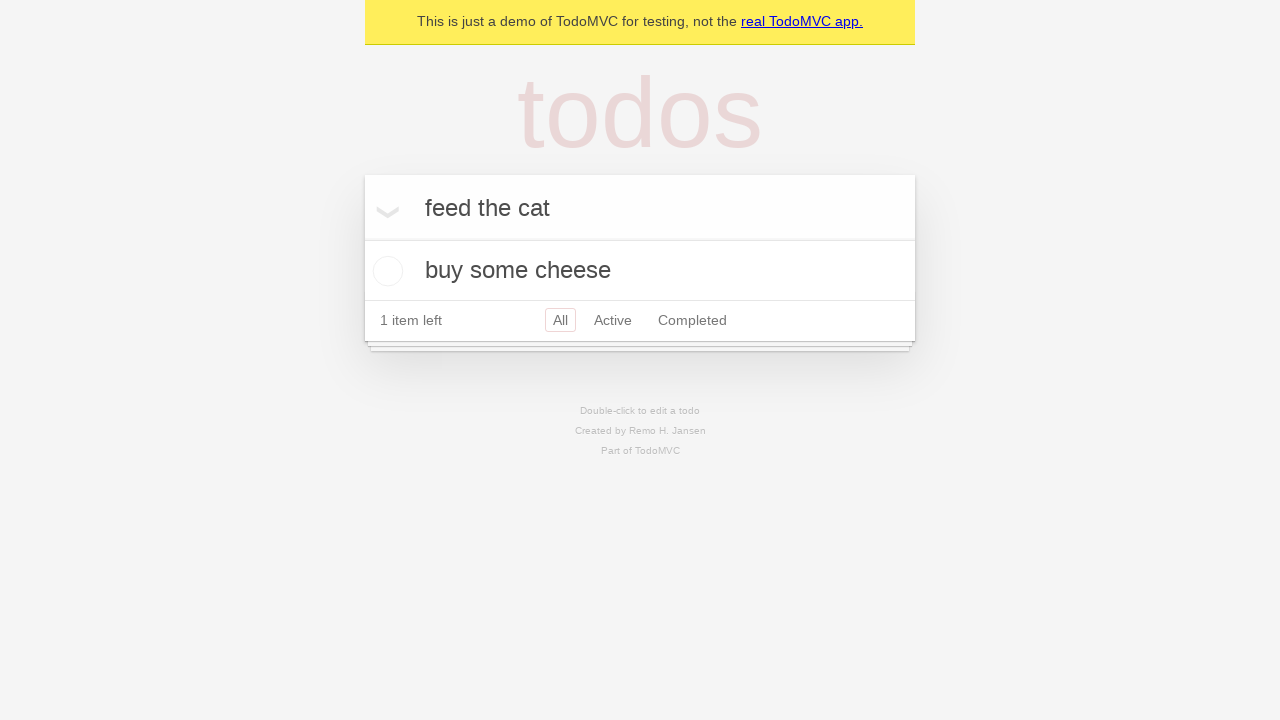

Pressed Enter to create todo 'feed the cat' on internal:attr=[placeholder="What needs to be done?"i]
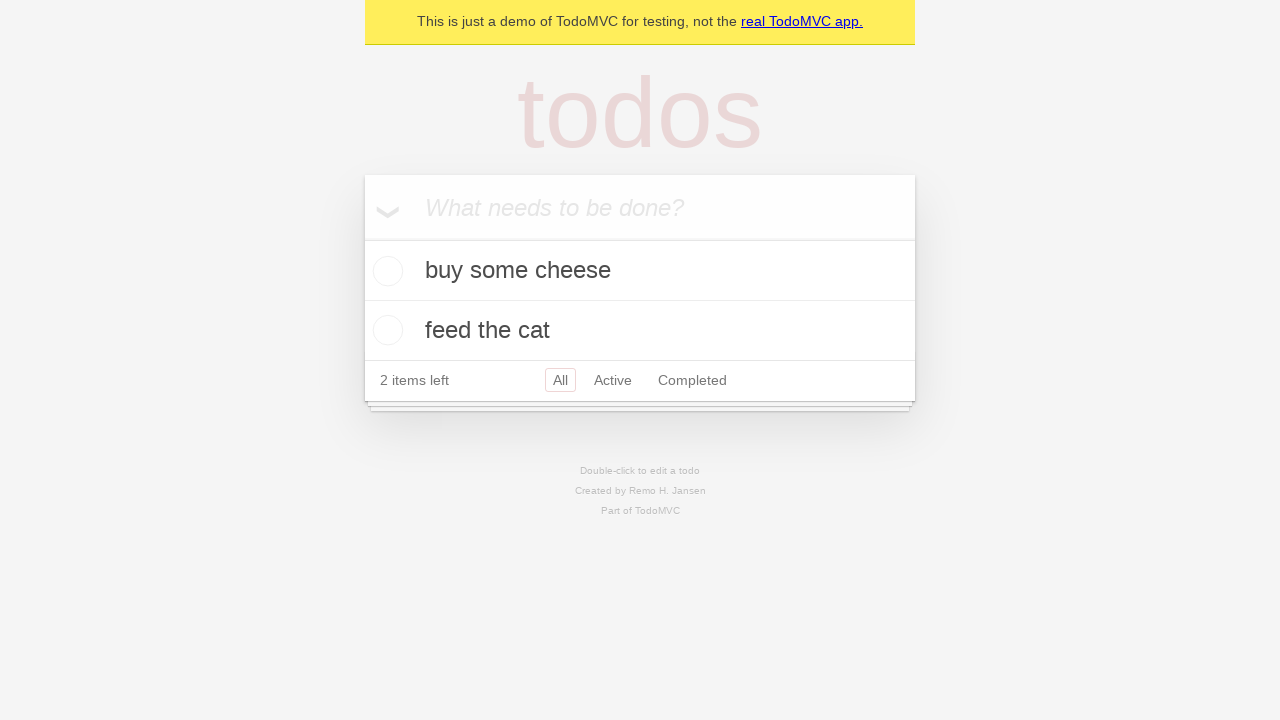

Filled todo input with 'book a doctors appointment' on internal:attr=[placeholder="What needs to be done?"i]
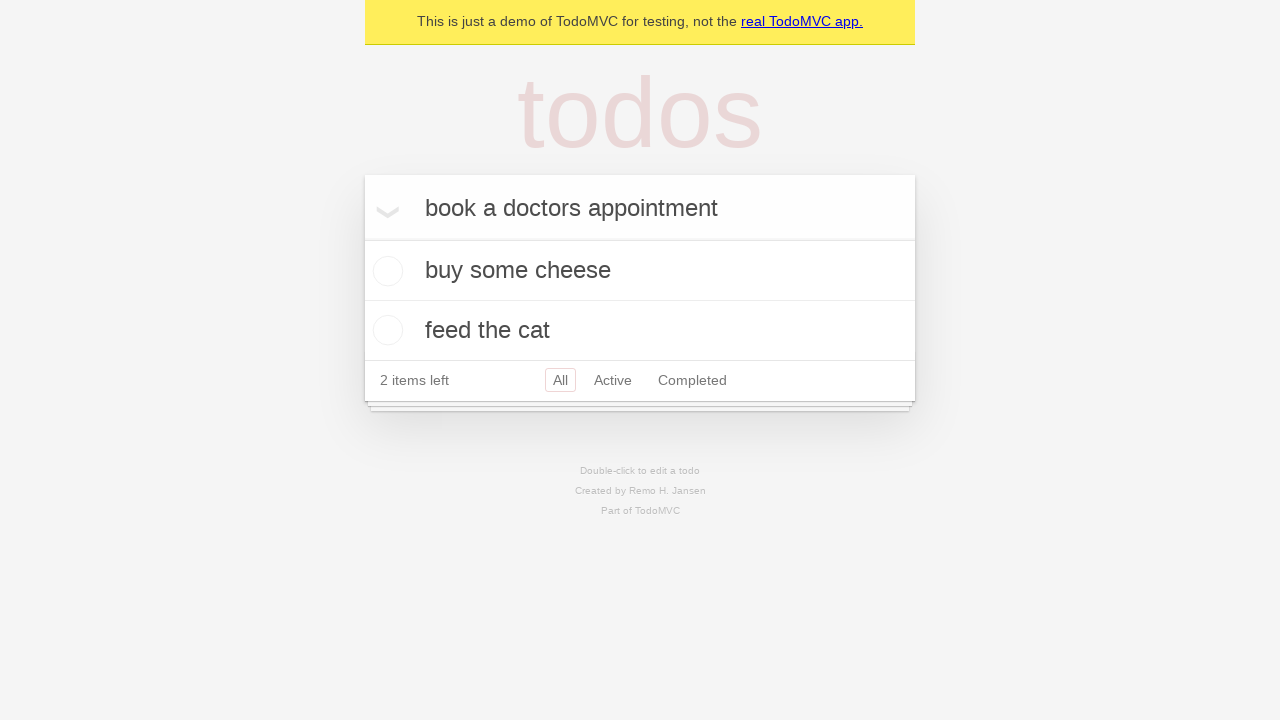

Pressed Enter to create todo 'book a doctors appointment' on internal:attr=[placeholder="What needs to be done?"i]
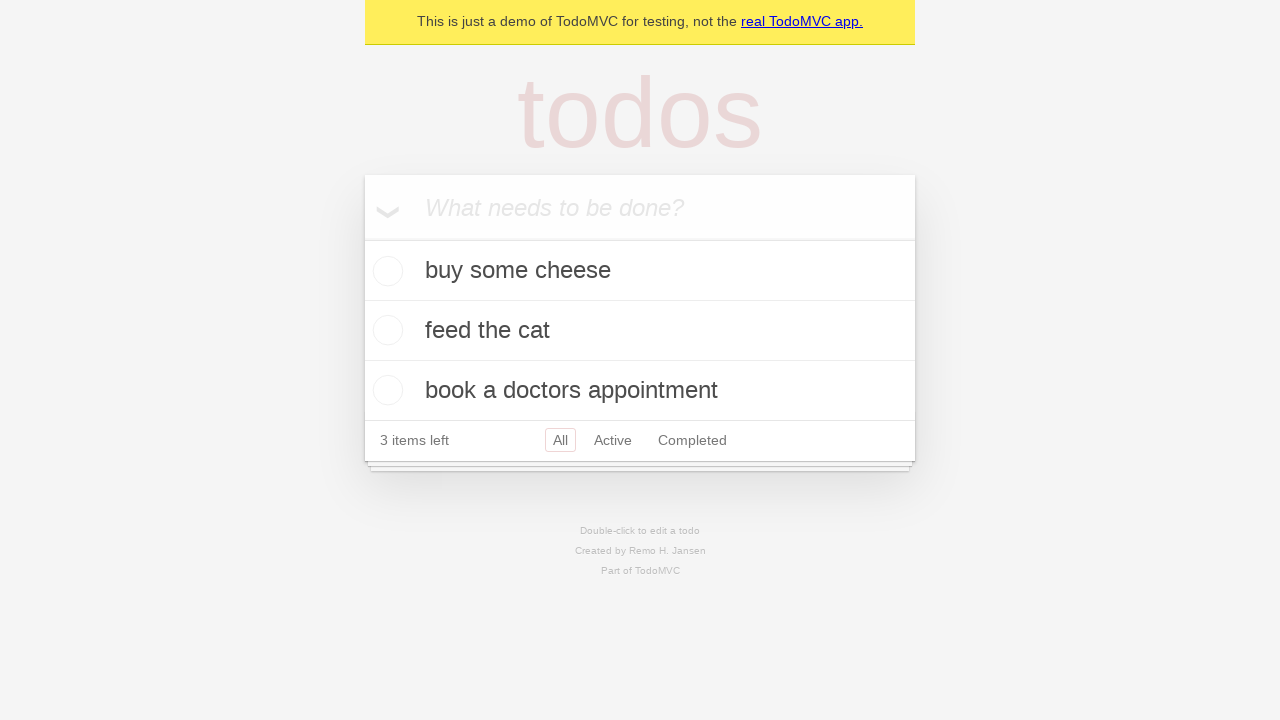

Double-clicked second todo item to enter edit mode at (640, 331) on internal:testid=[data-testid="todo-item"s] >> nth=1
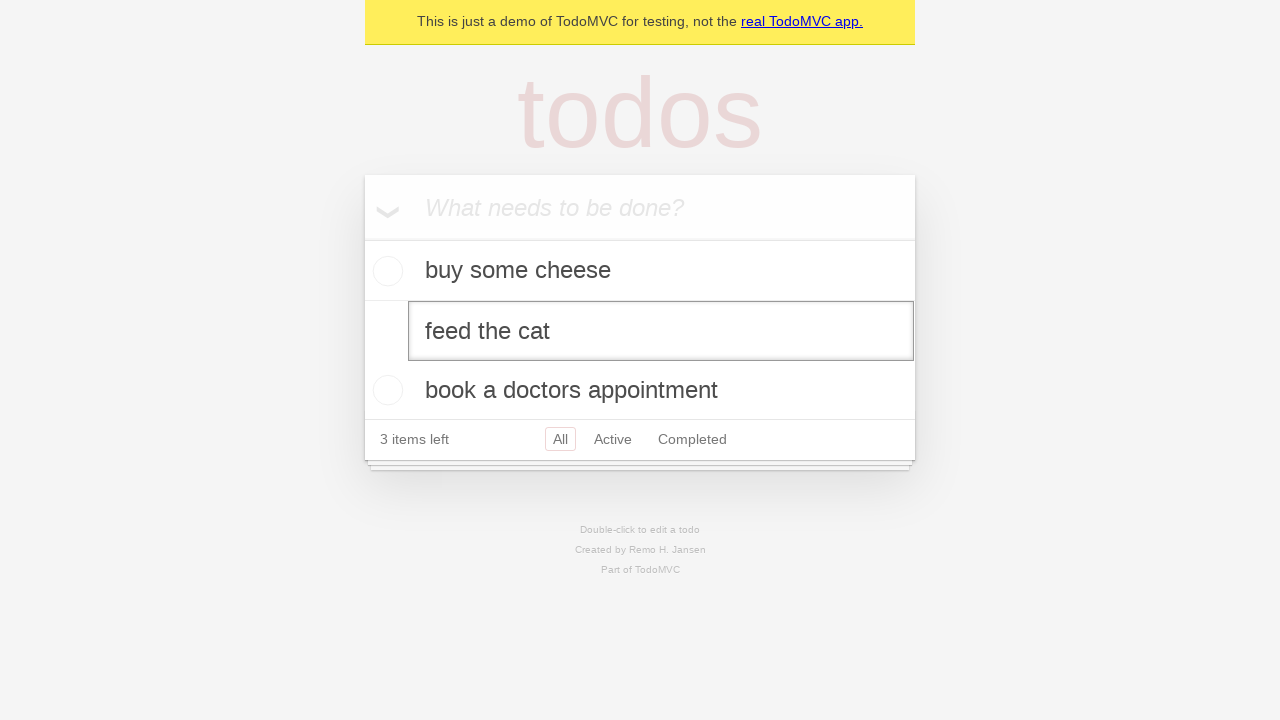

Filled edit textbox with 'buy some sausages' on internal:testid=[data-testid="todo-item"s] >> nth=1 >> internal:role=textbox[nam
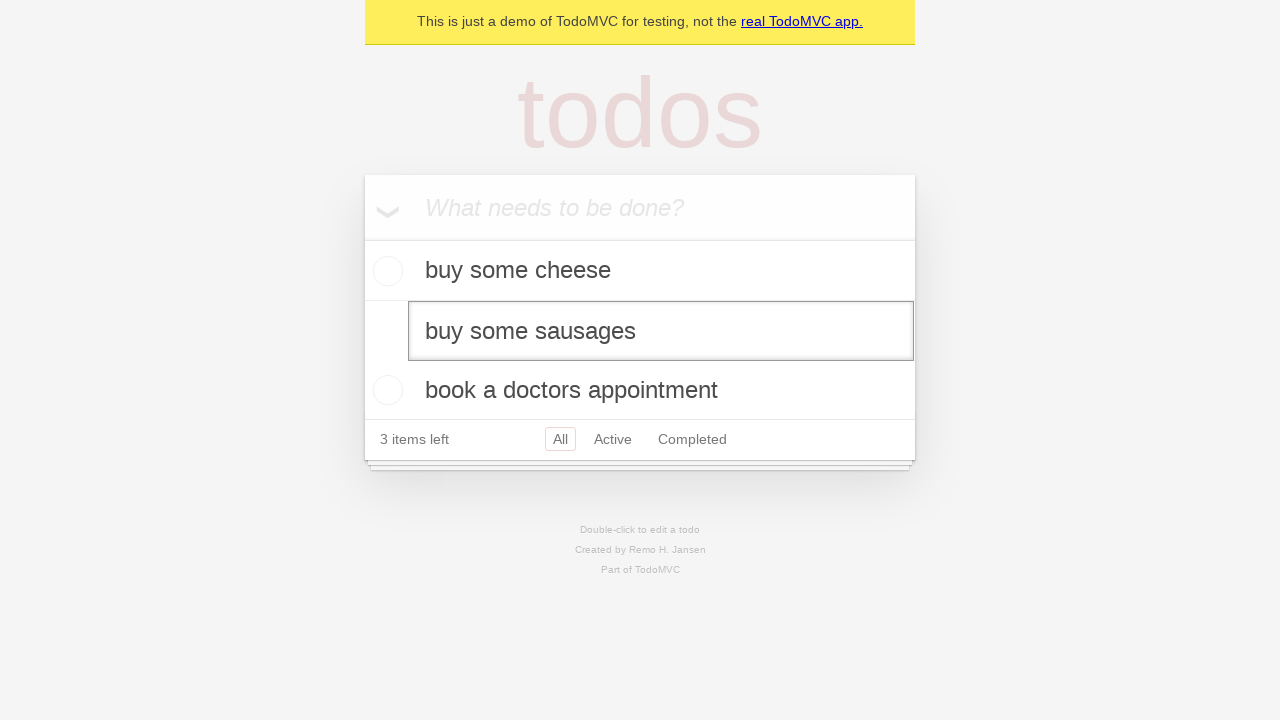

Pressed Escape key to cancel edit on internal:testid=[data-testid="todo-item"s] >> nth=1 >> internal:role=textbox[nam
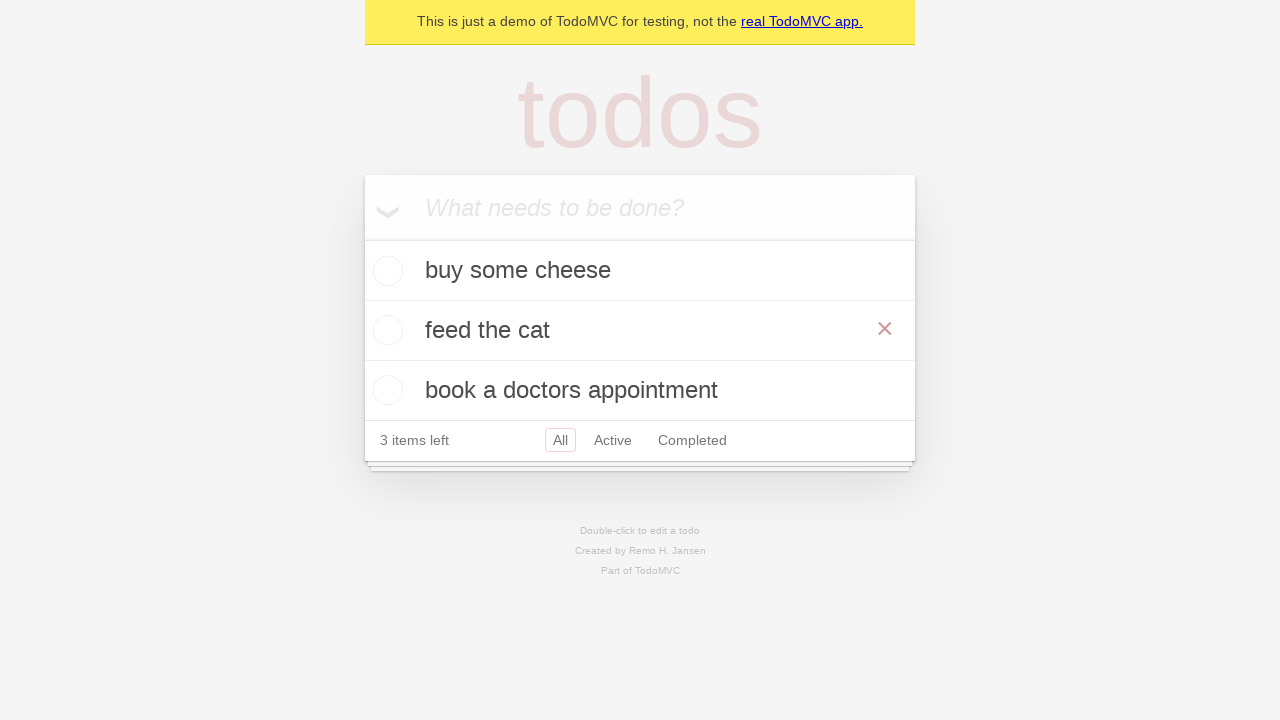

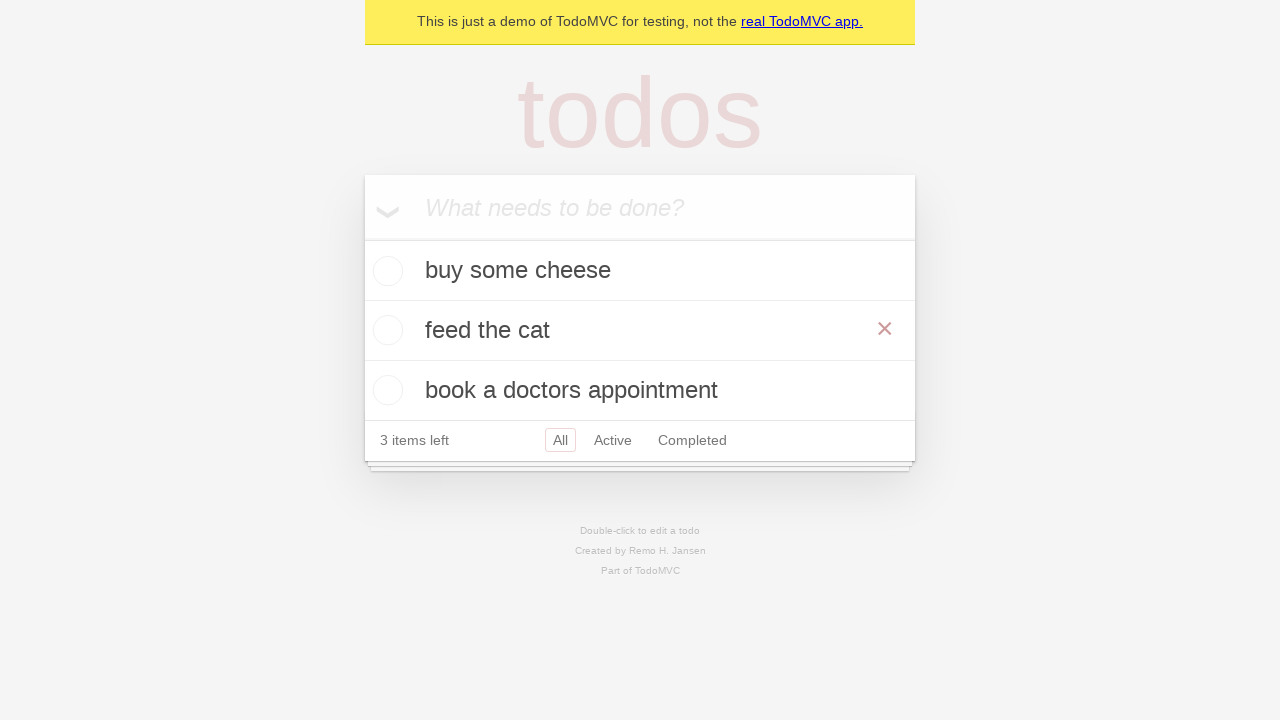